Tests that whitespace is trimmed from edited todo text

Starting URL: https://demo.playwright.dev/todomvc

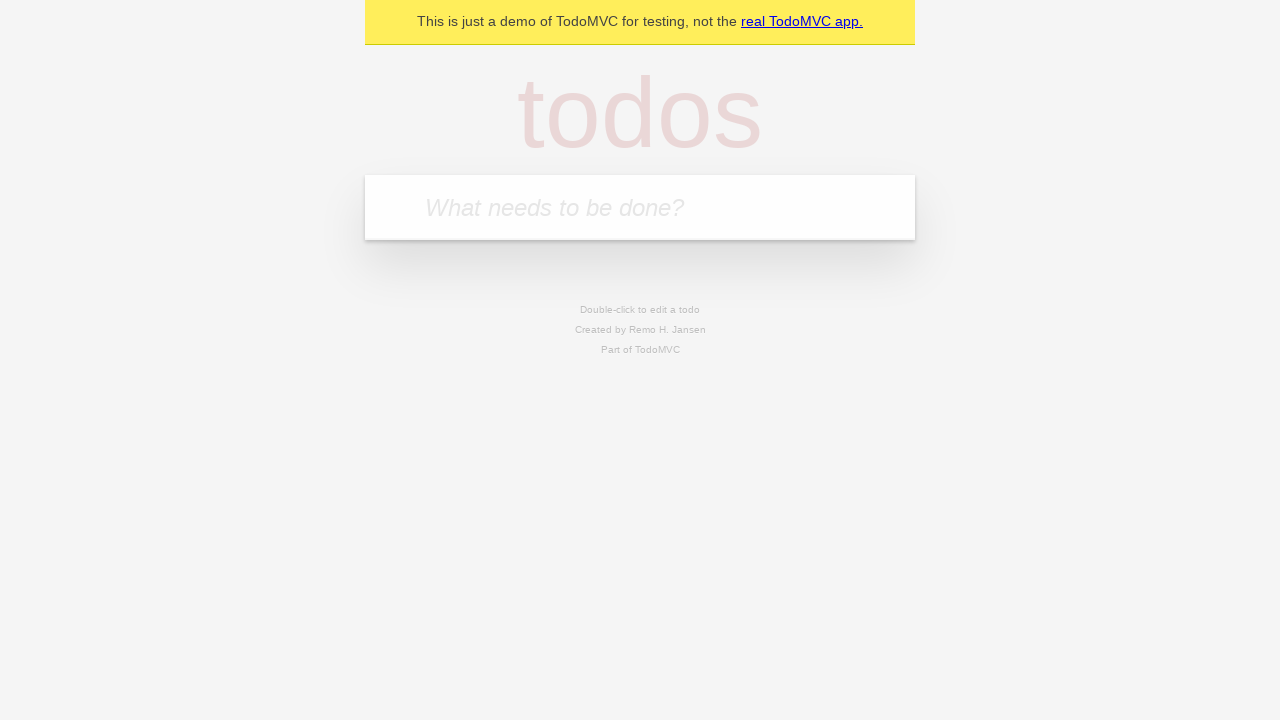

Filled new todo input with 'buy some cheese' on internal:attr=[placeholder="What needs to be done?"i]
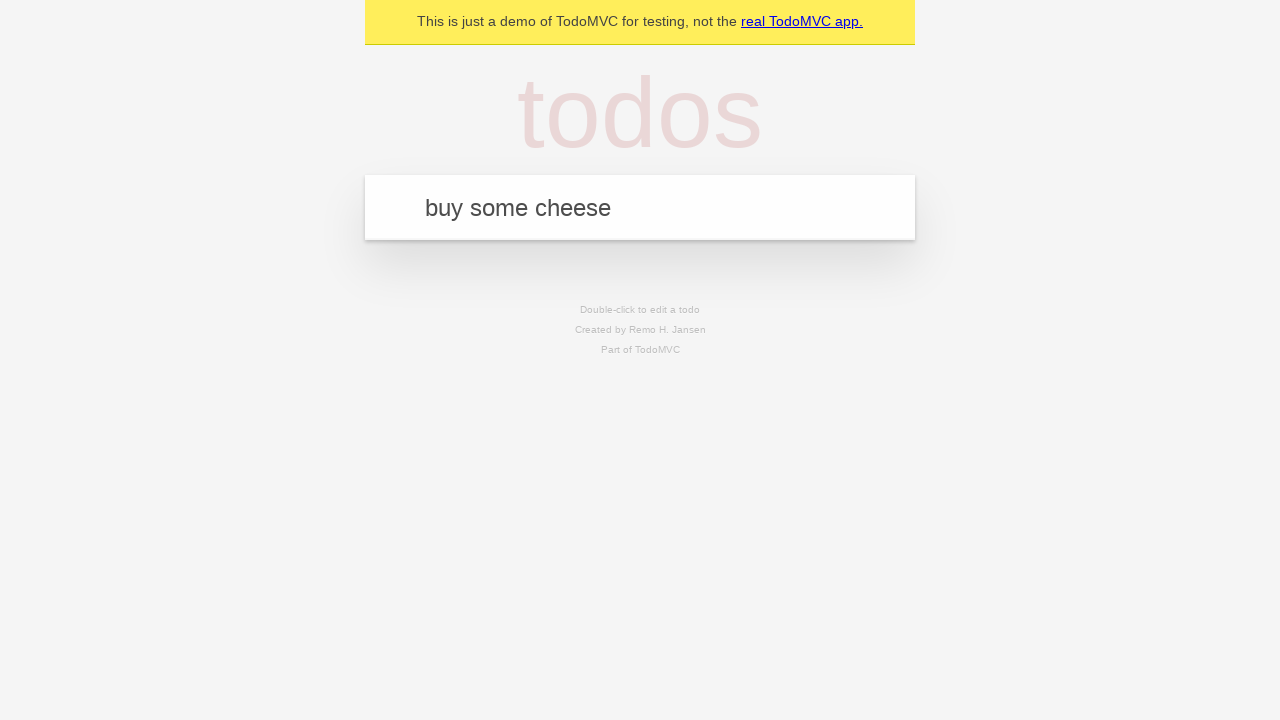

Pressed Enter to create first todo on internal:attr=[placeholder="What needs to be done?"i]
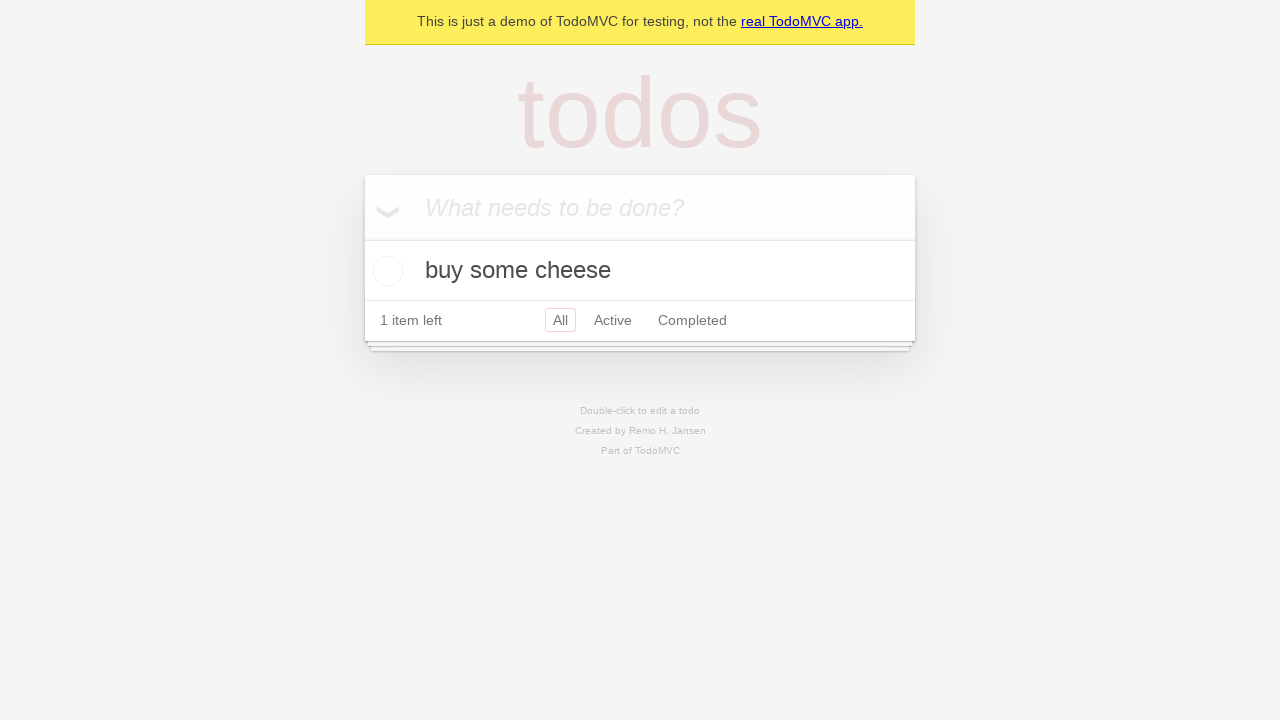

Filled new todo input with 'feed the cat' on internal:attr=[placeholder="What needs to be done?"i]
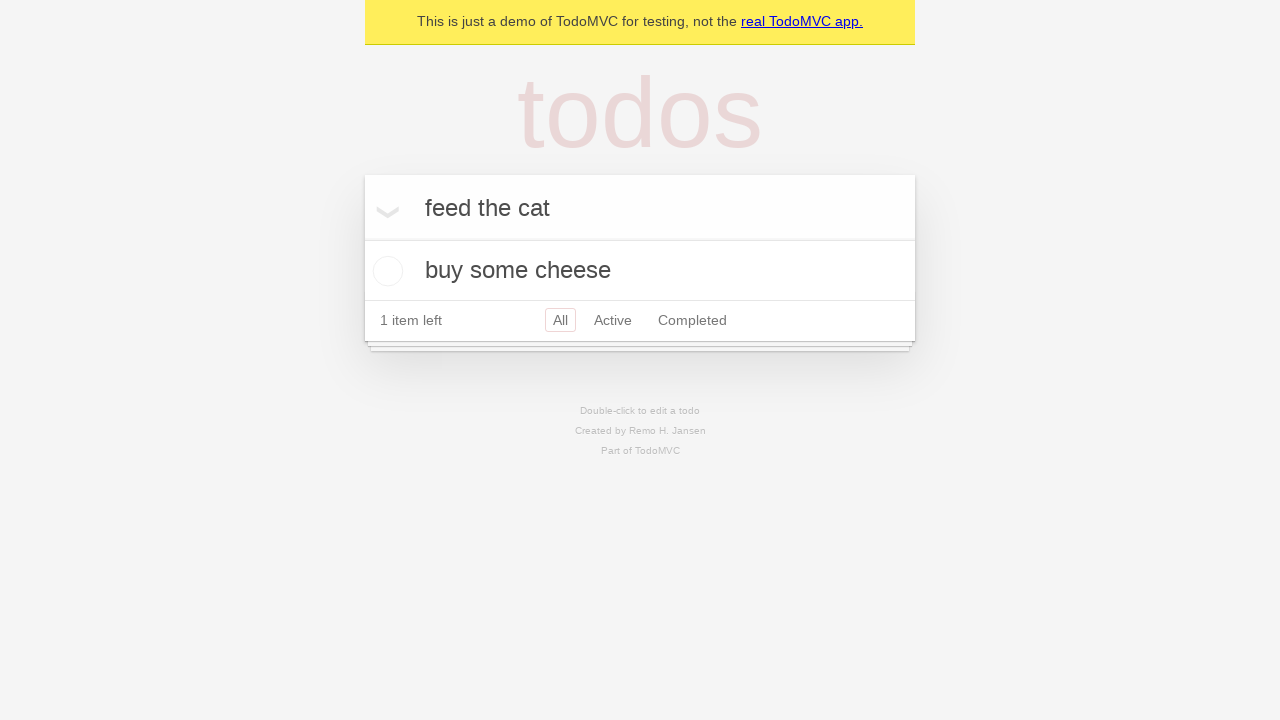

Pressed Enter to create second todo on internal:attr=[placeholder="What needs to be done?"i]
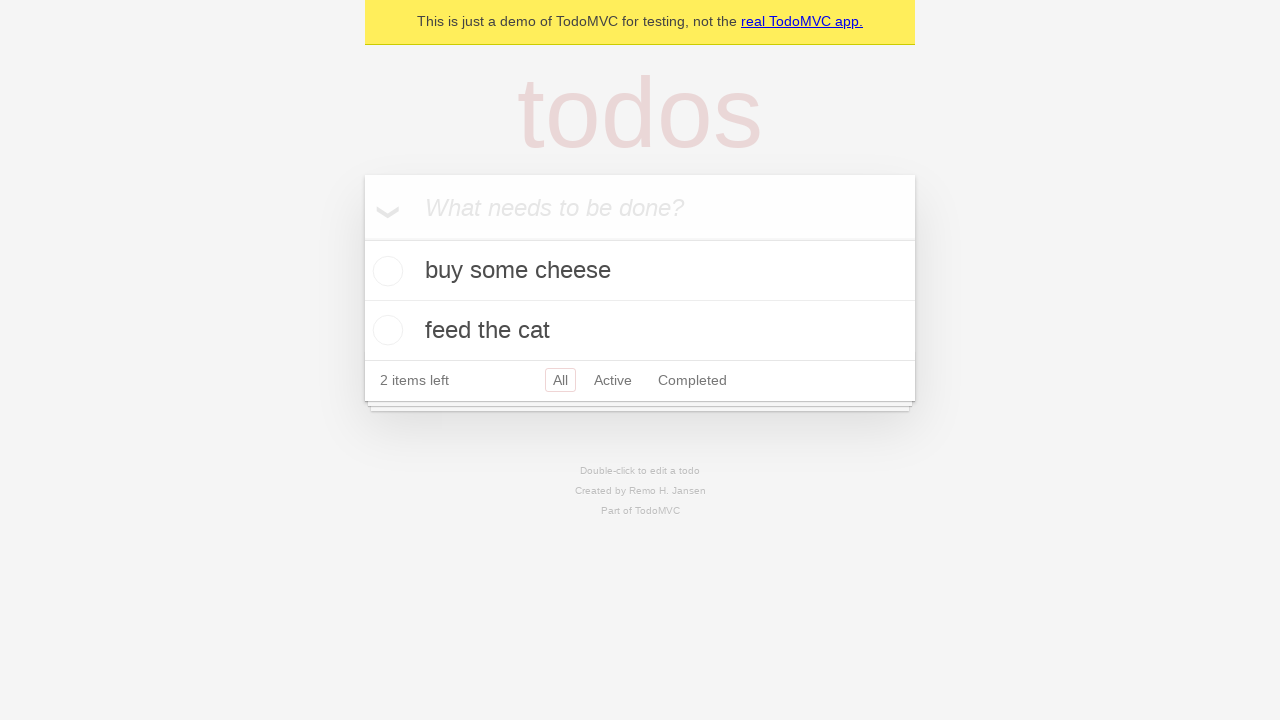

Filled new todo input with 'book a doctors appointment' on internal:attr=[placeholder="What needs to be done?"i]
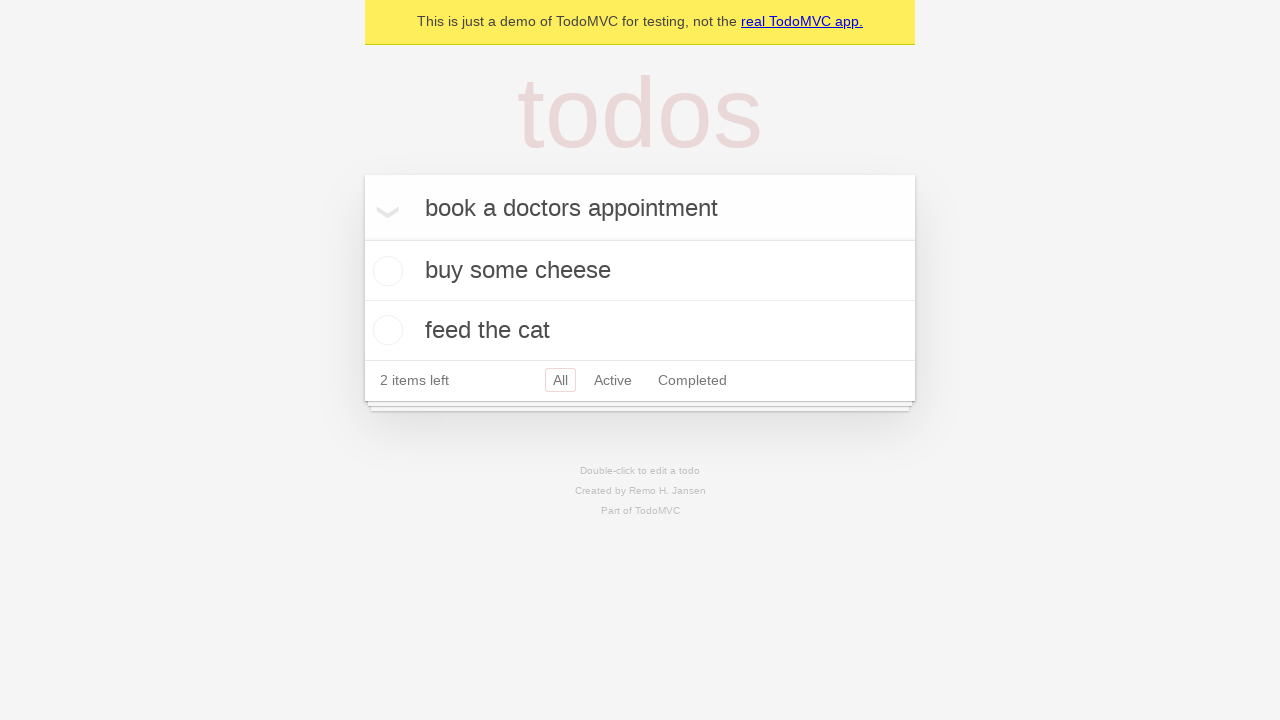

Pressed Enter to create third todo on internal:attr=[placeholder="What needs to be done?"i]
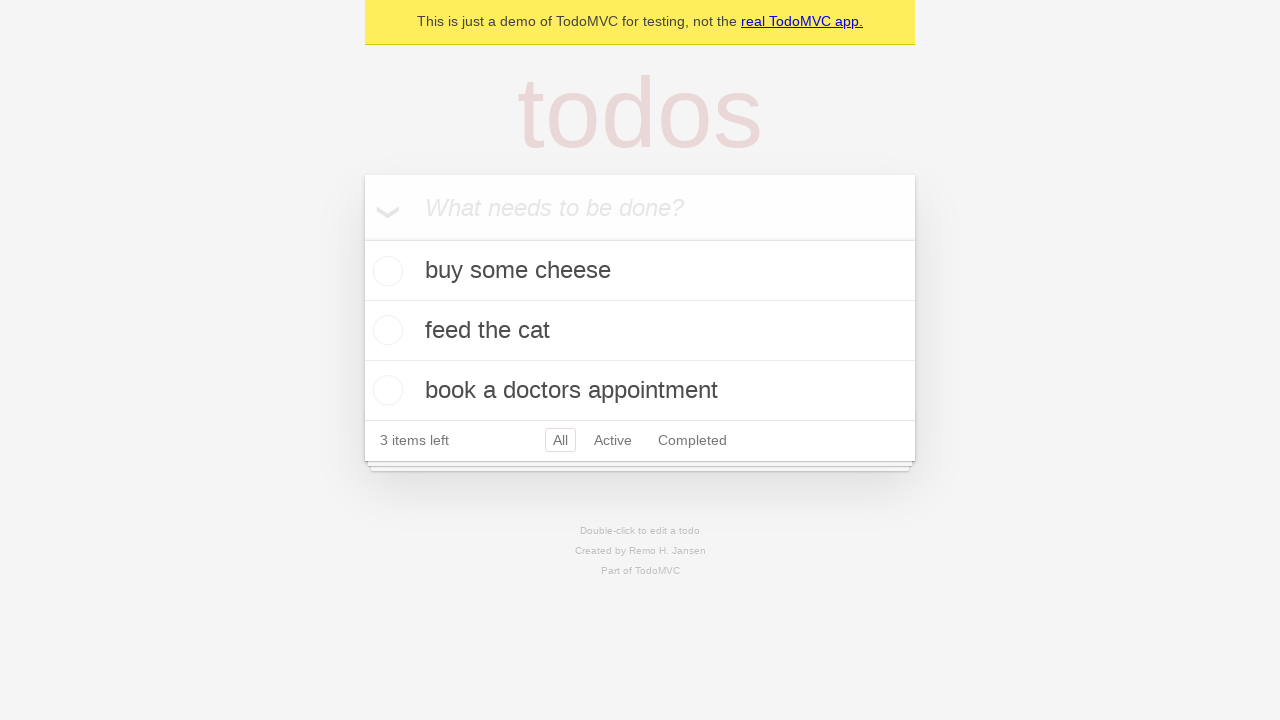

Waited for todo items to load
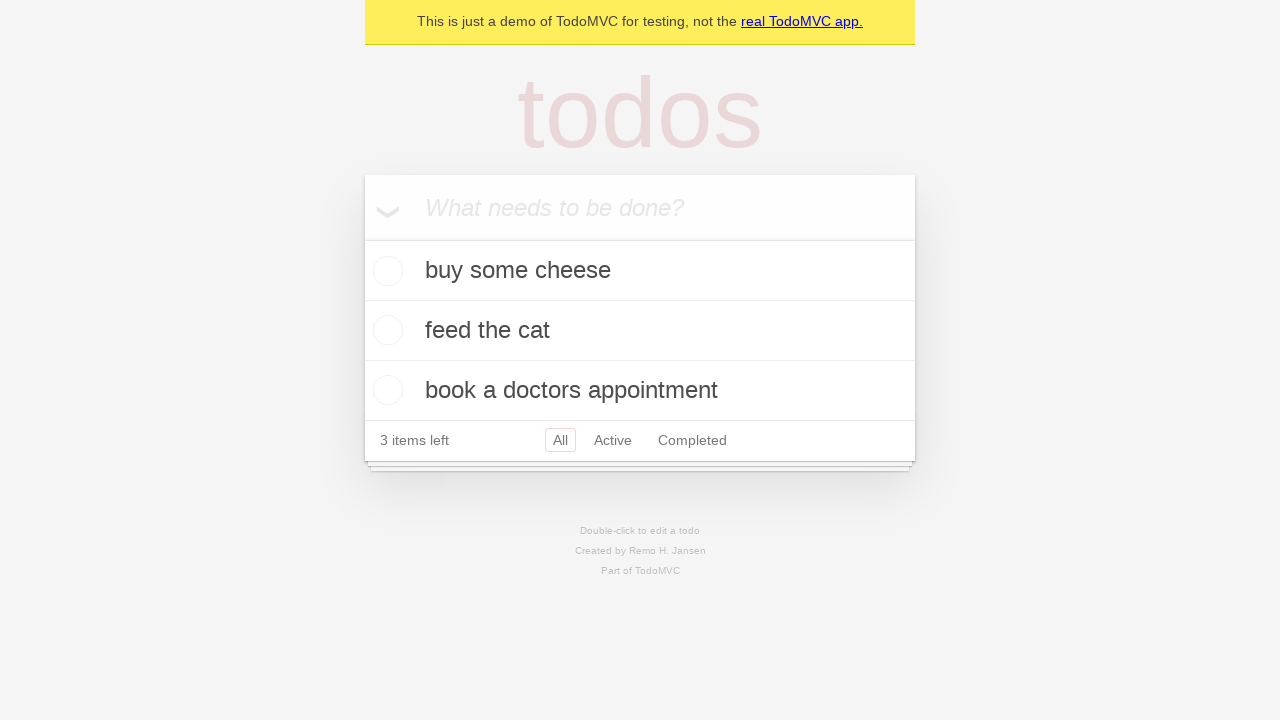

Double-clicked second todo item to enter edit mode at (640, 331) on internal:testid=[data-testid="todo-item"s] >> nth=1
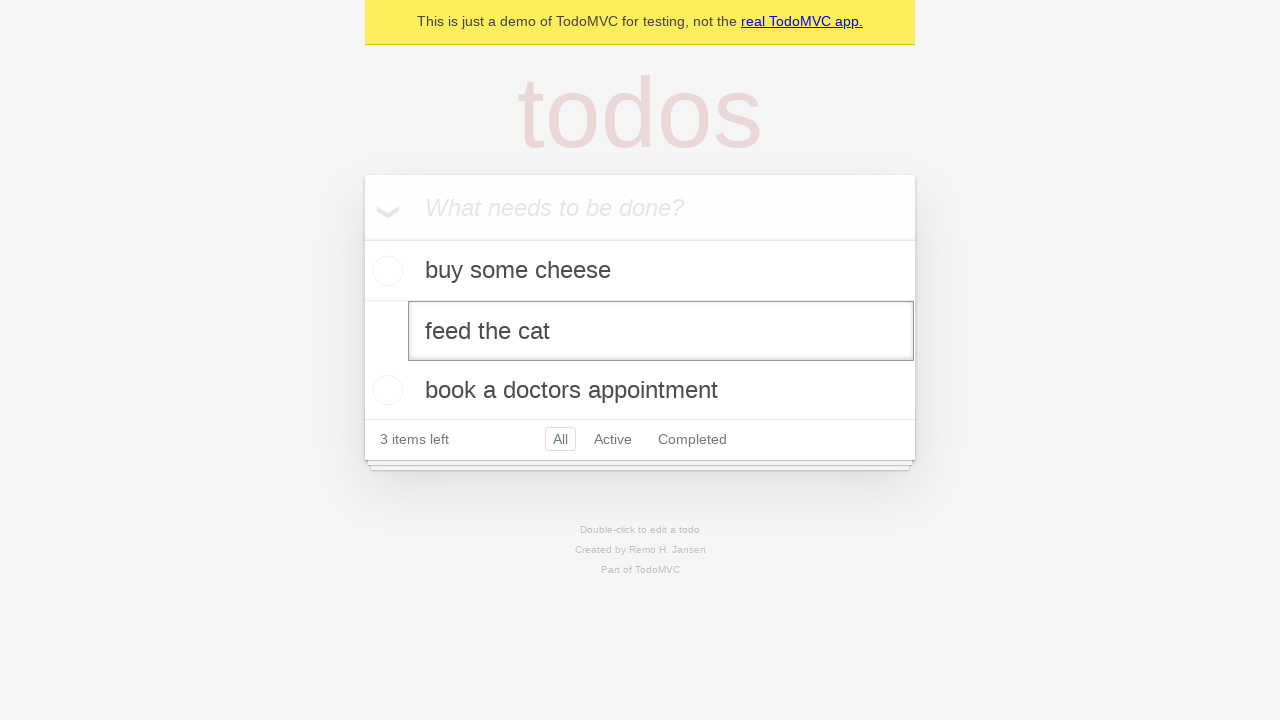

Filled edit textbox with text containing leading and trailing whitespace on internal:testid=[data-testid="todo-item"s] >> nth=1 >> internal:role=textbox[nam
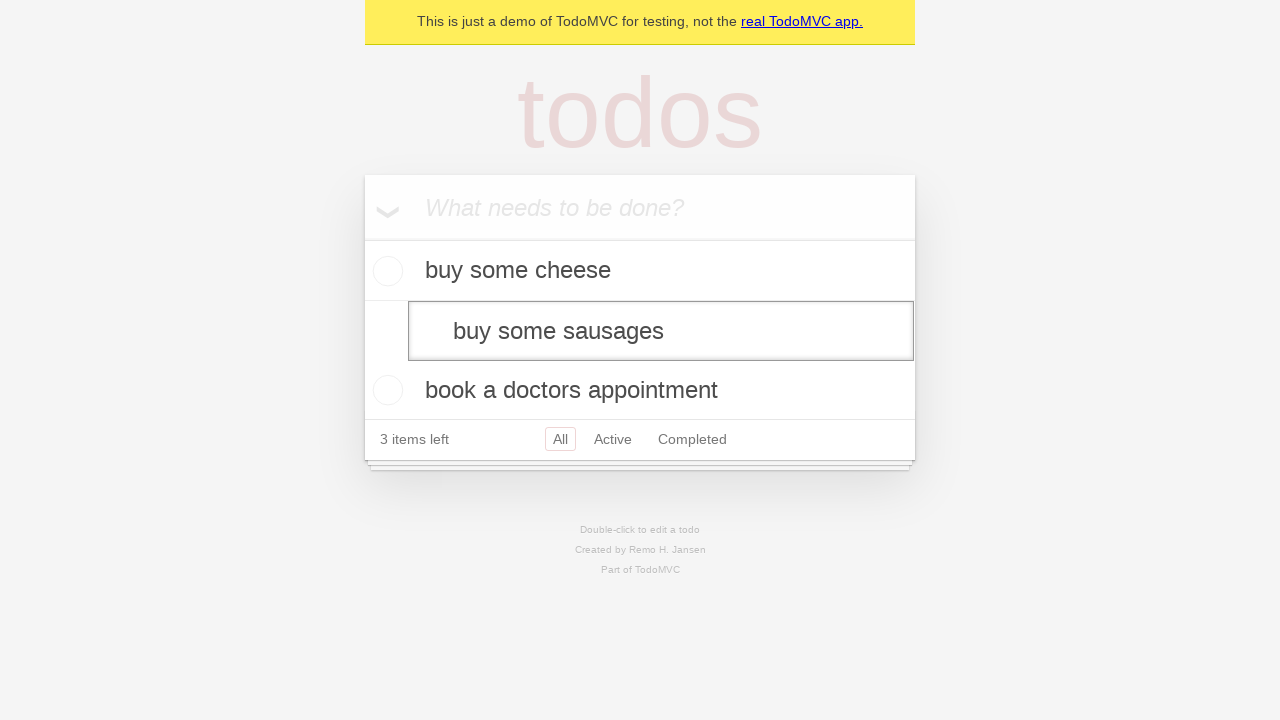

Pressed Enter to confirm edit and verify whitespace is trimmed on internal:testid=[data-testid="todo-item"s] >> nth=1 >> internal:role=textbox[nam
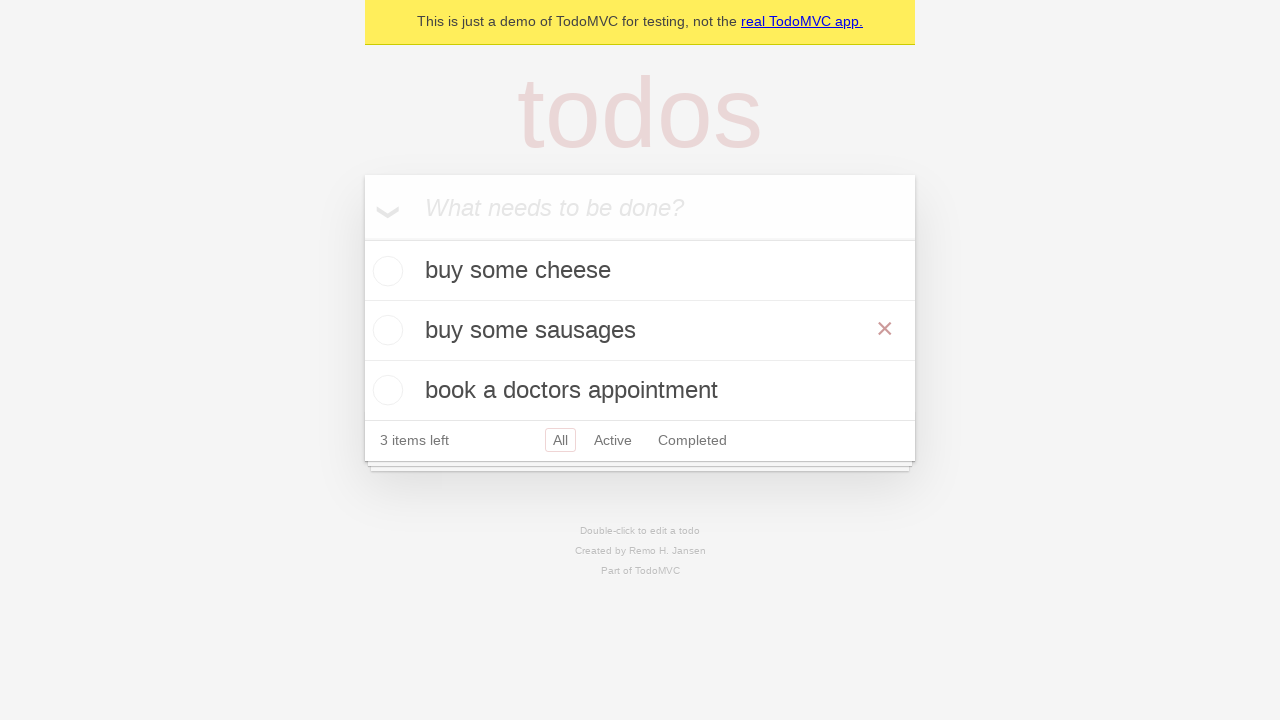

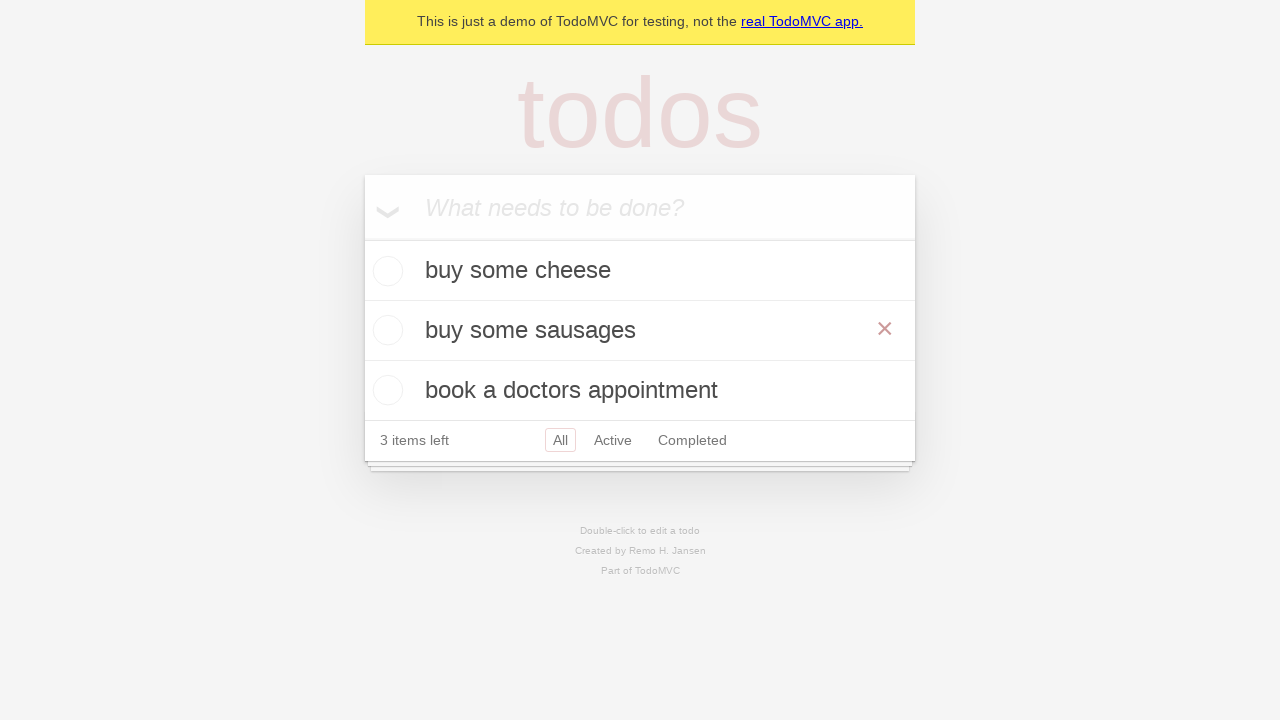